Tests dismissing a JavaScript confirm dialog by clicking the confirm button and canceling it

Starting URL: https://the-internet.herokuapp.com/javascript_alerts

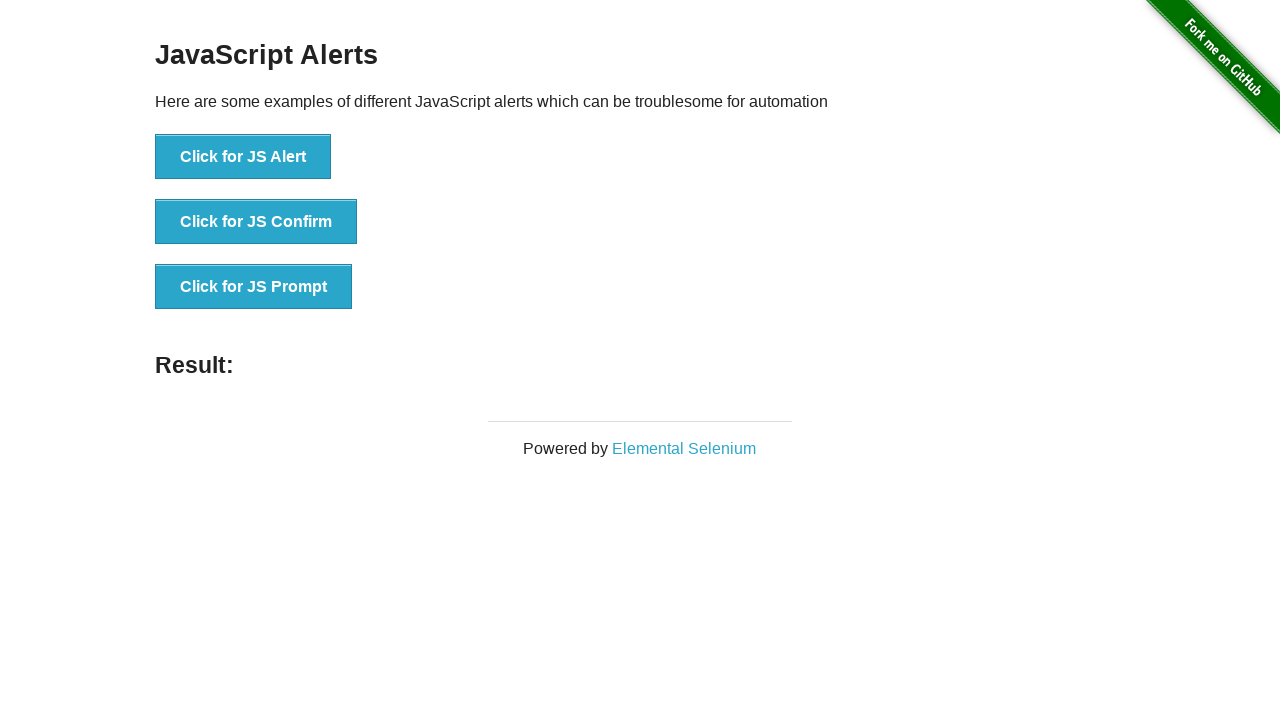

Set up dialog handler to dismiss JavaScript confirm dialog
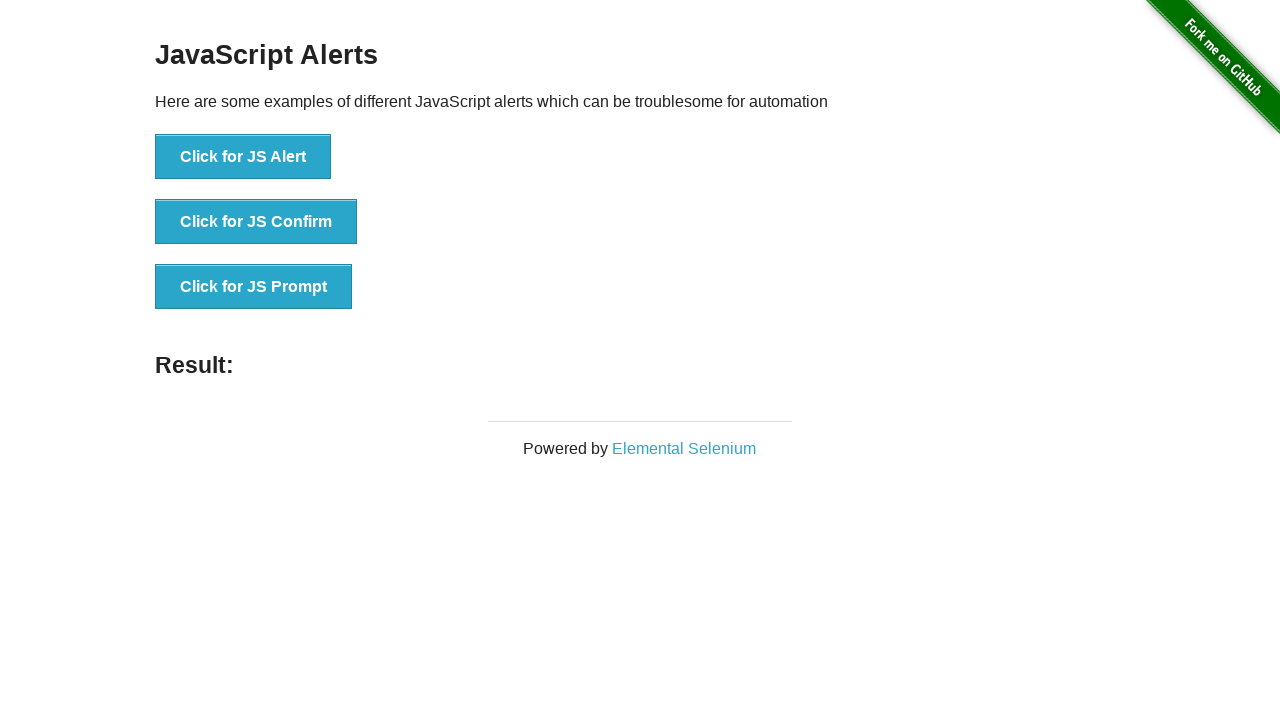

Clicked the 'Click for JS Confirm' button at (256, 222) on xpath=//*[text()='Click for JS Confirm']
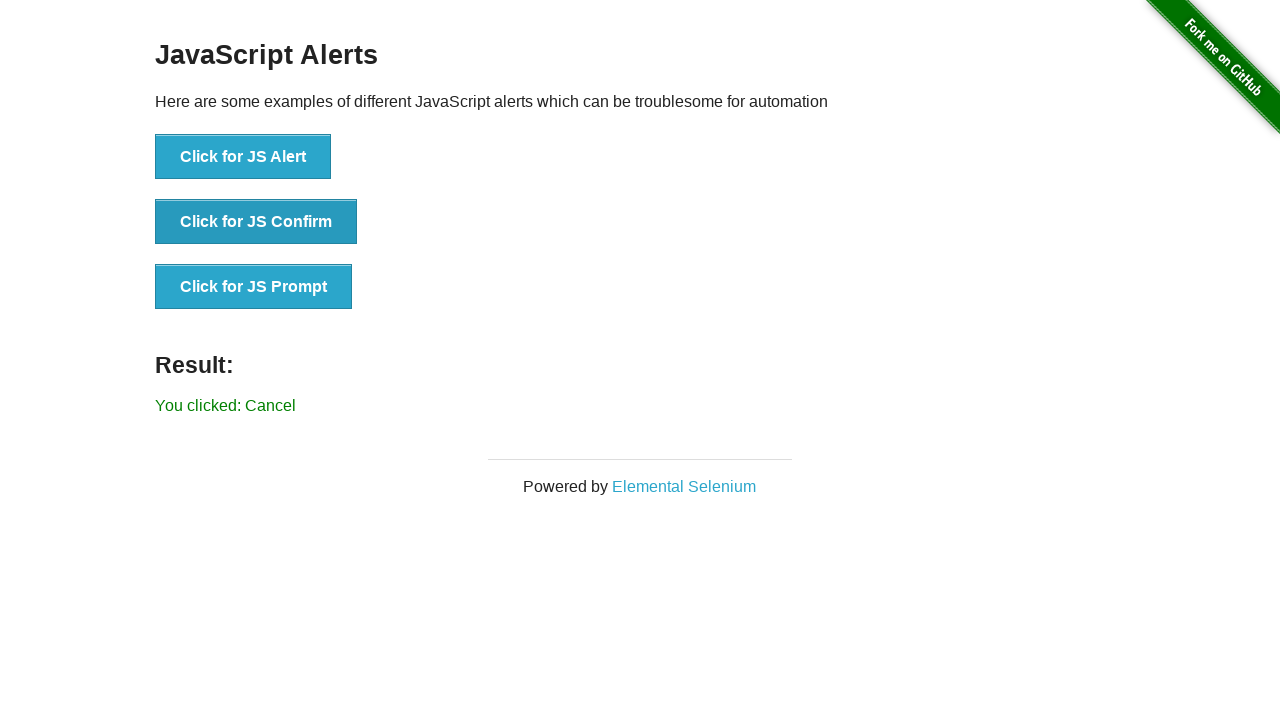

Waited for result message to appear after dismissing confirm dialog
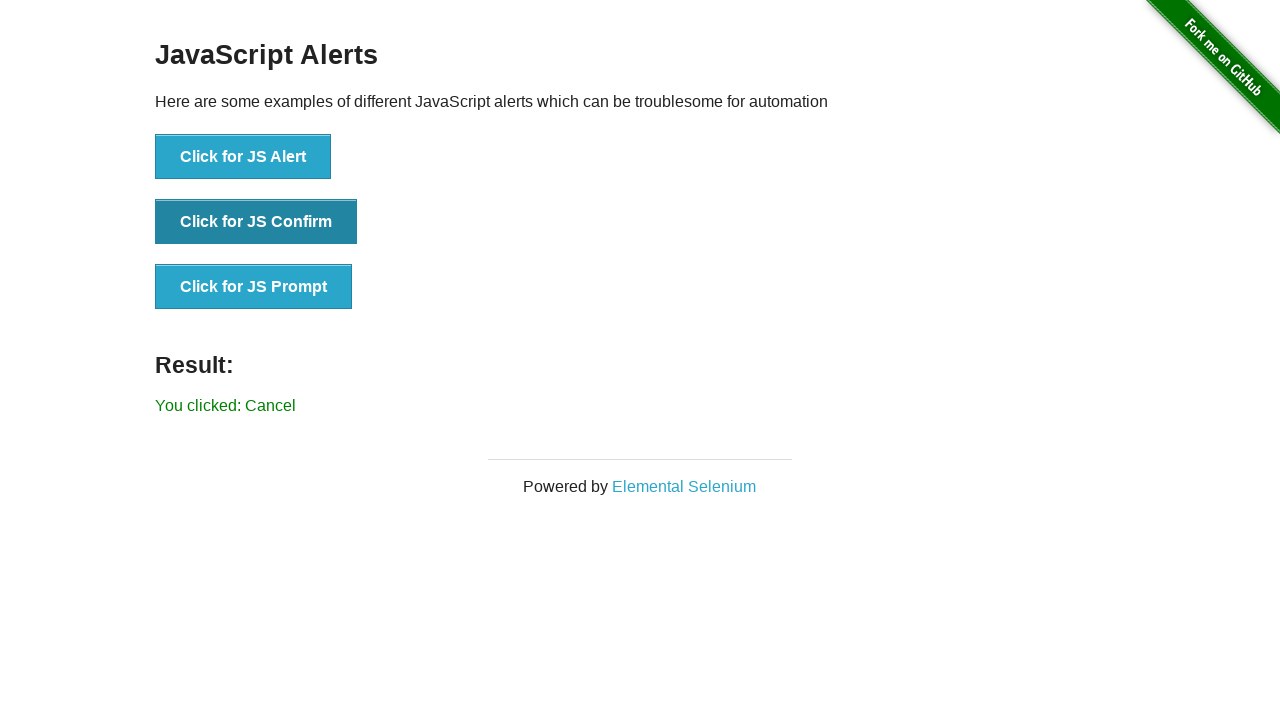

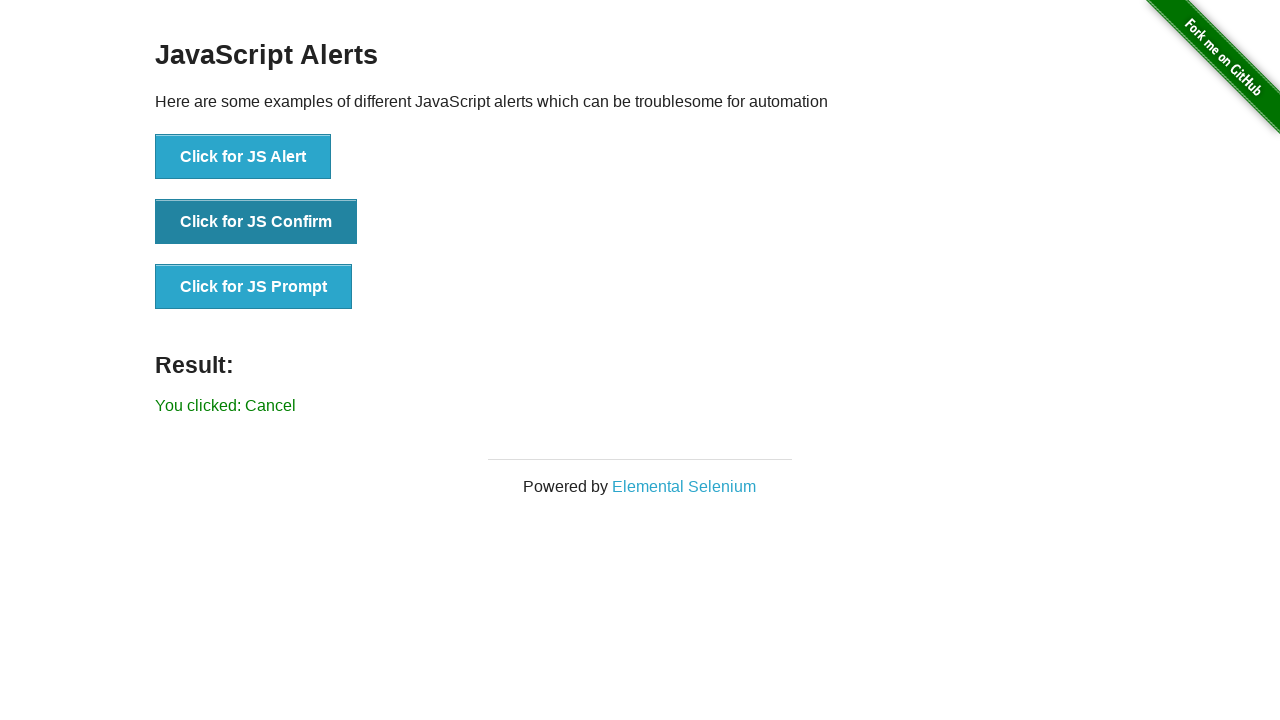